Tests Angular dropdown selection for different game options on Syncfusion demo page

Starting URL: https://ej2.syncfusion.com/angular/demos/?_ga=2.262049992.437420821.1575083417-524628264.1575083417#/material/drop-down-list/data-binding

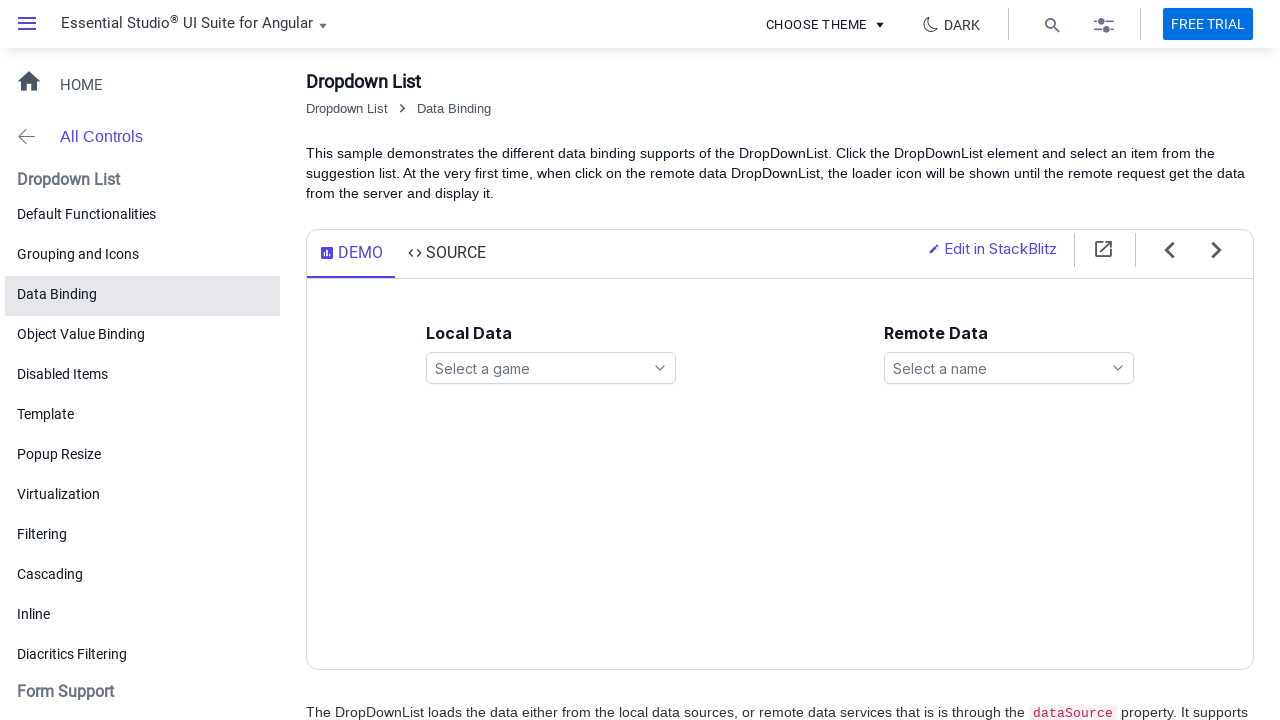

Clicked games dropdown to open options at (551, 368) on xpath=//ejs-dropdownlist[@id='games']
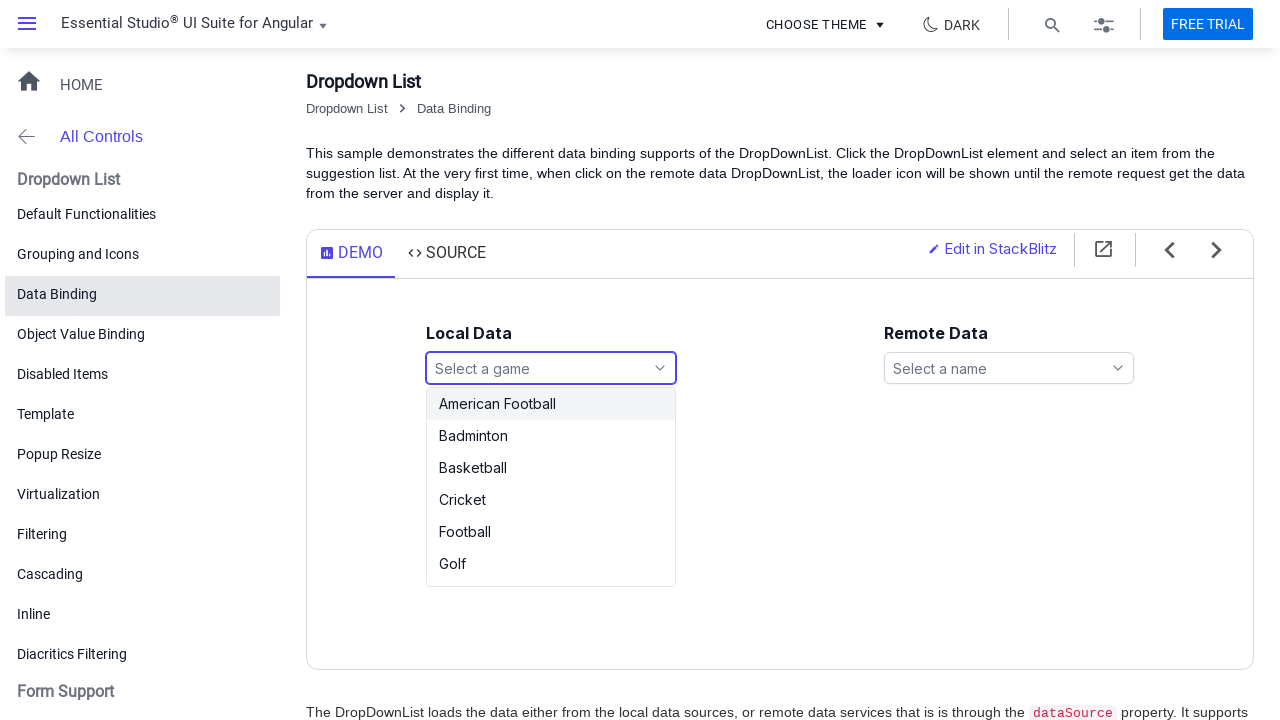

Waited for dropdown options to load
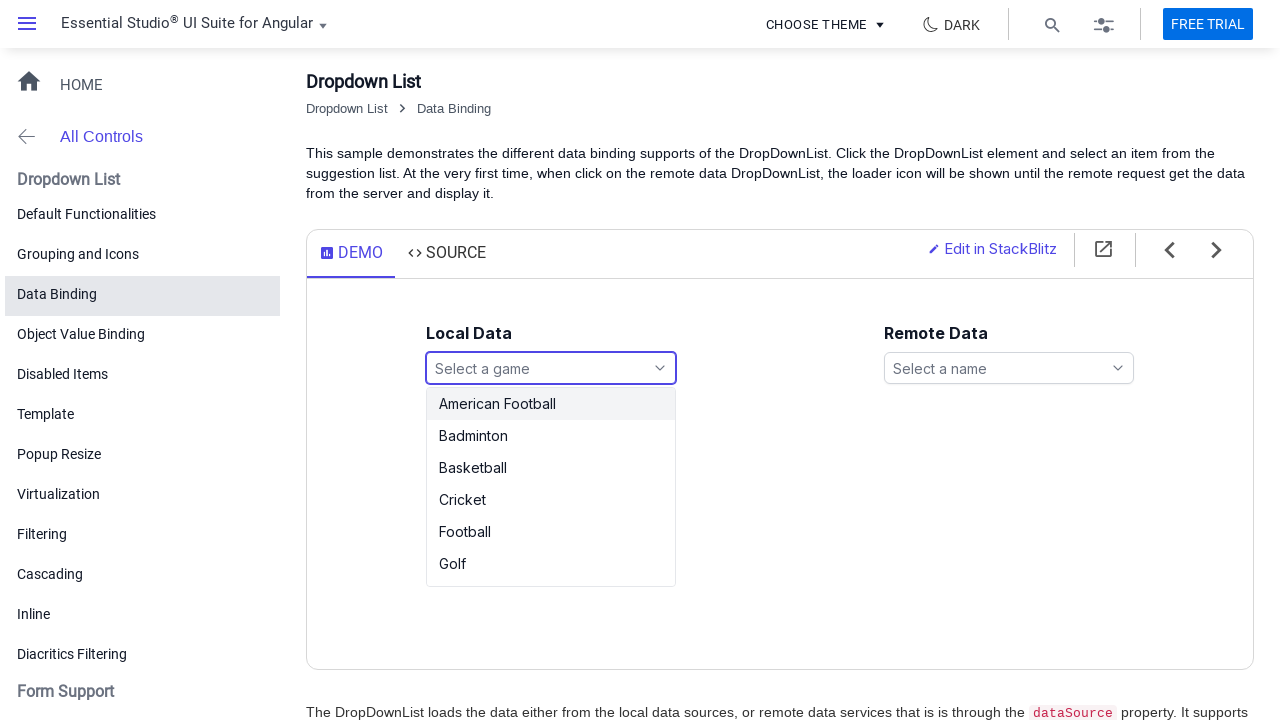

Selected Basketball from dropdown at (551, 468) on xpath=//ul[@id='games_options']//li[text()='Basketball']
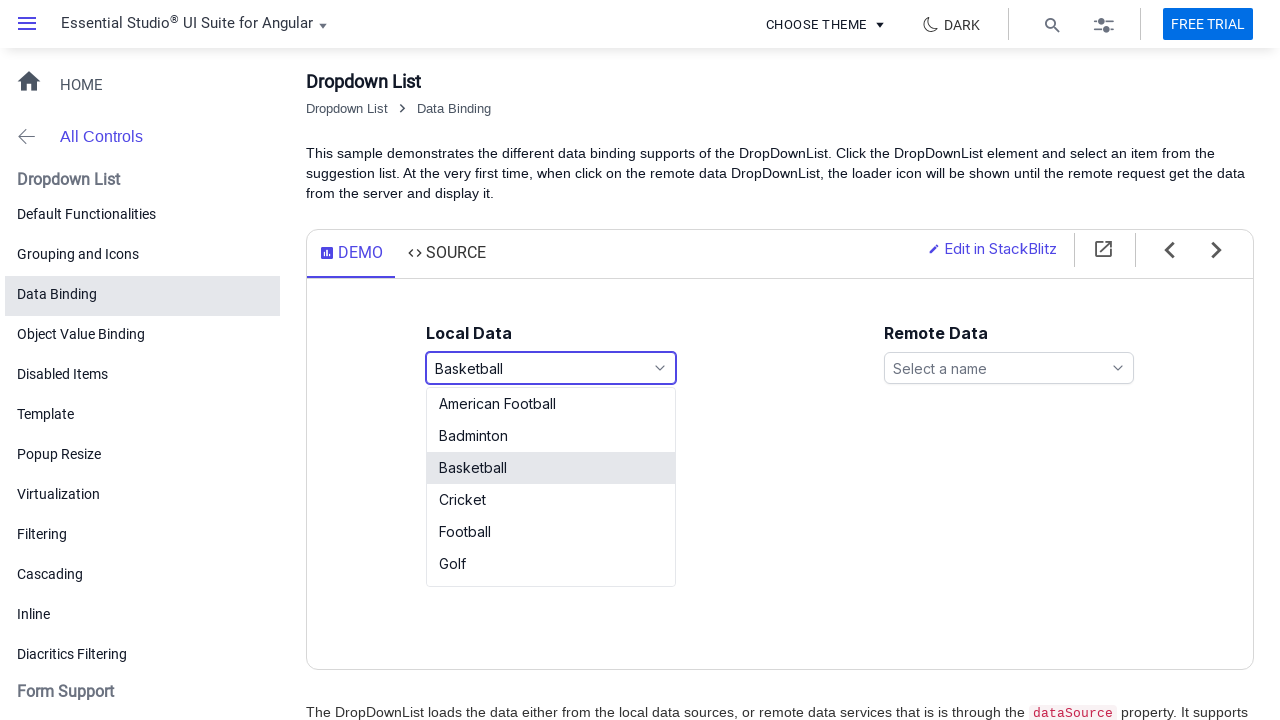

Clicked games dropdown to open options again at (551, 368) on xpath=//ejs-dropdownlist[@id='games']
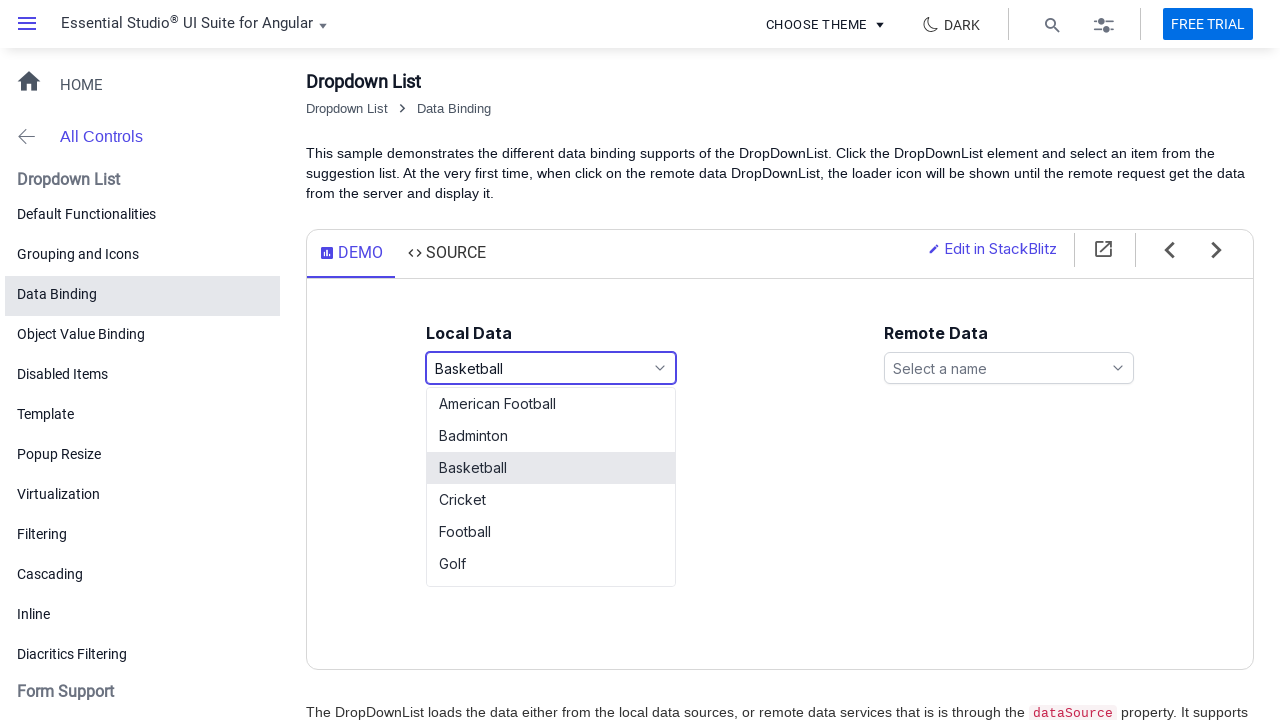

Waited for dropdown options to load
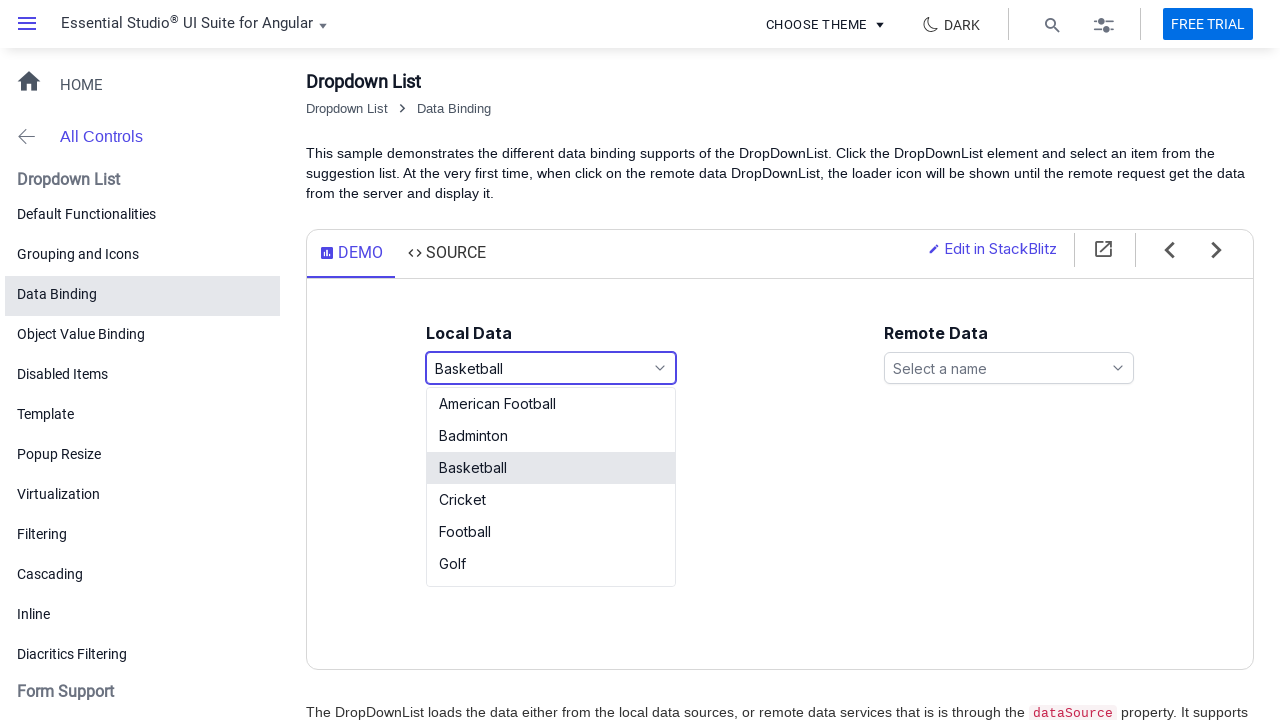

Selected Golf from dropdown at (551, 564) on xpath=//ul[@id='games_options']//li[text()='Golf']
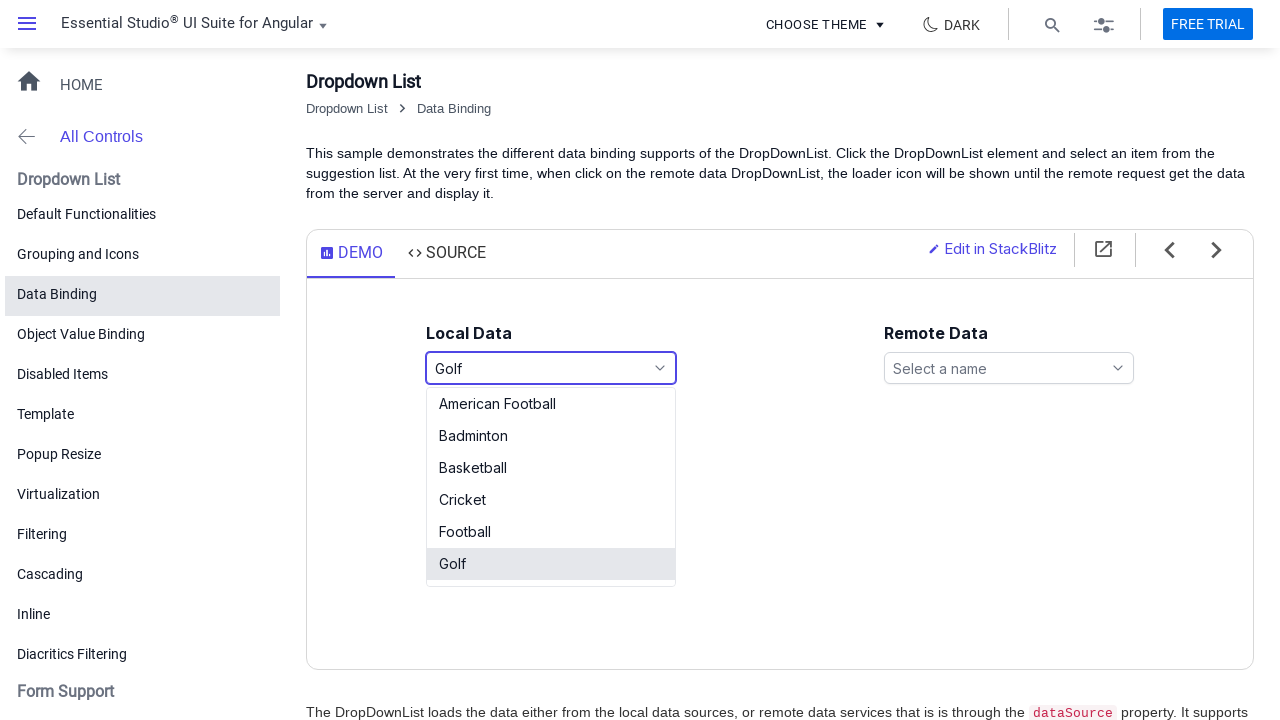

Clicked games dropdown to open options again at (551, 368) on xpath=//ejs-dropdownlist[@id='games']
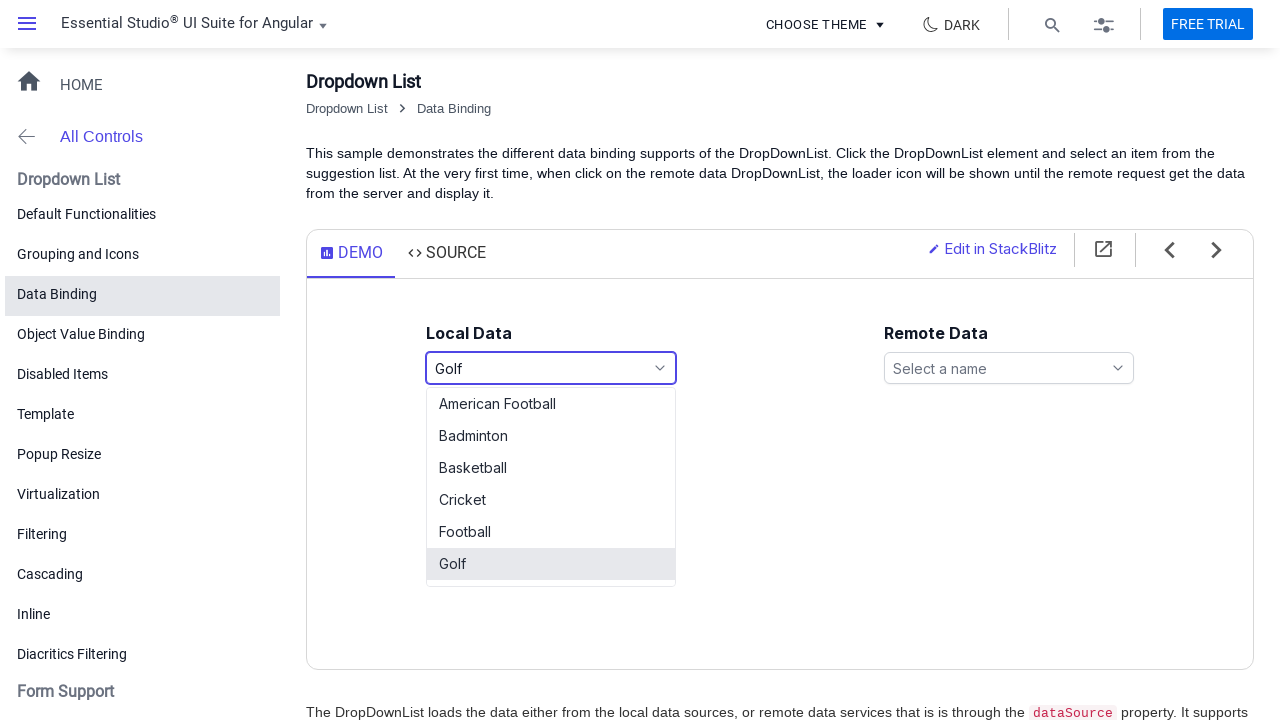

Waited for dropdown options to load
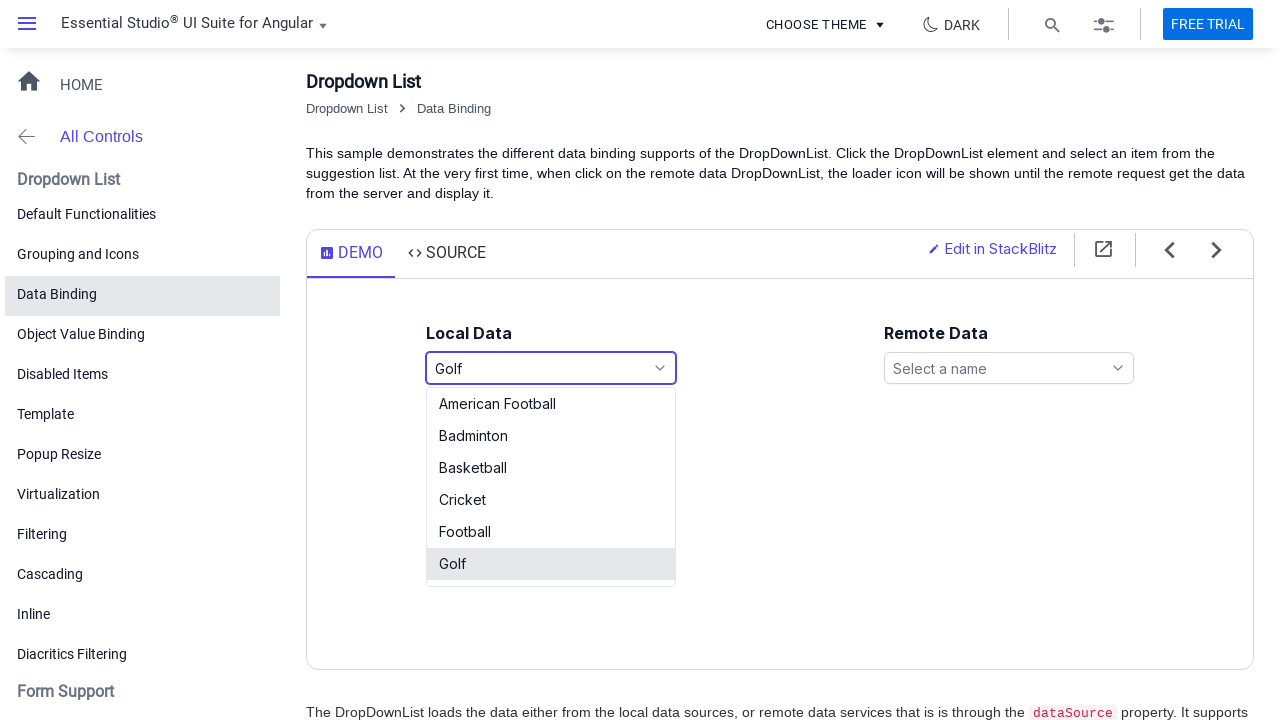

Selected Badminton from dropdown at (551, 436) on xpath=//ul[@id='games_options']//li[text()='Badminton']
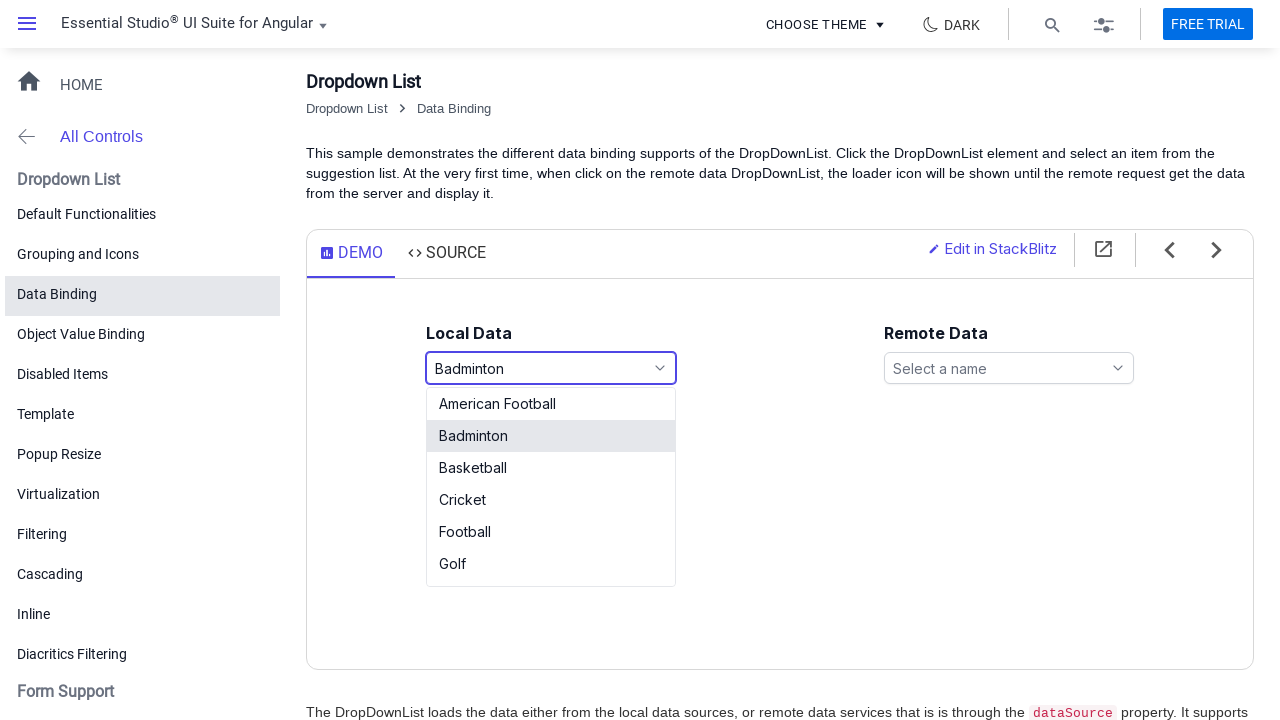

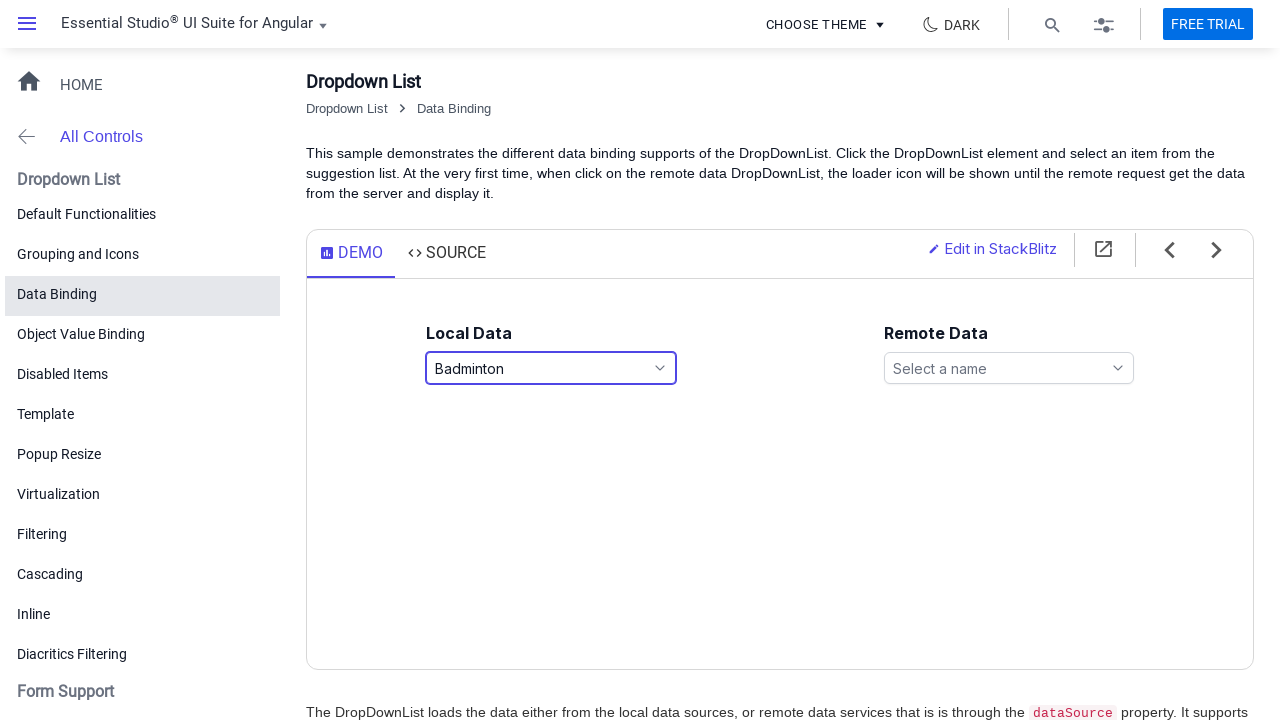